Tests static dropdown functionality by selecting options using three different methods: by index, by value, and by visible text

Starting URL: https://rahulshettyacademy.com/AutomationPractice/

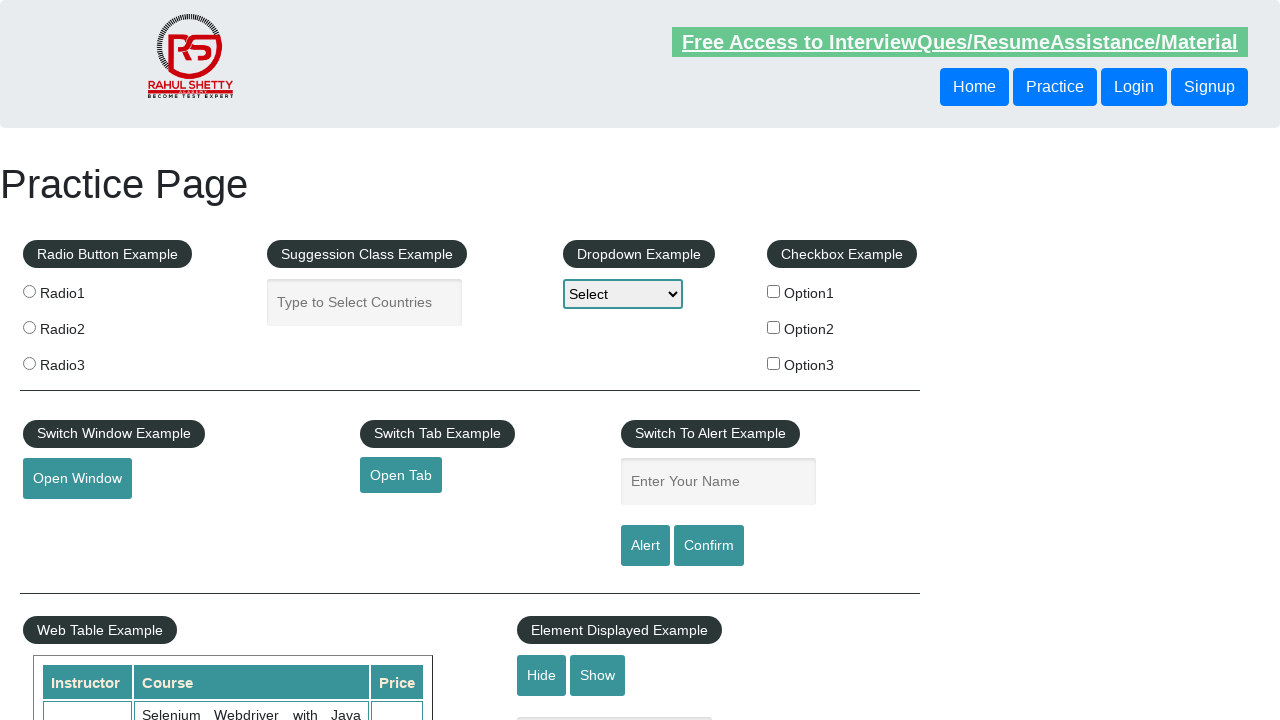

Selected dropdown option by index 2 (Option2) on #dropdown-class-example
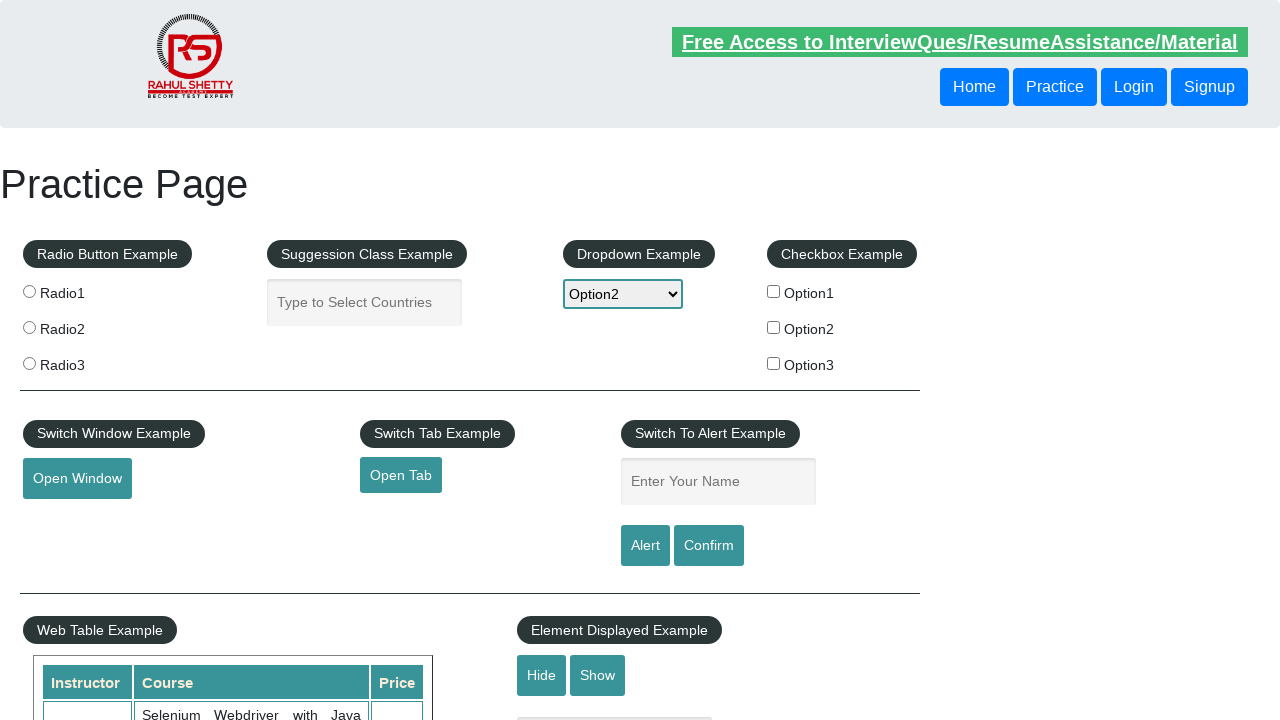

Selected dropdown option by value 'option3' on #dropdown-class-example
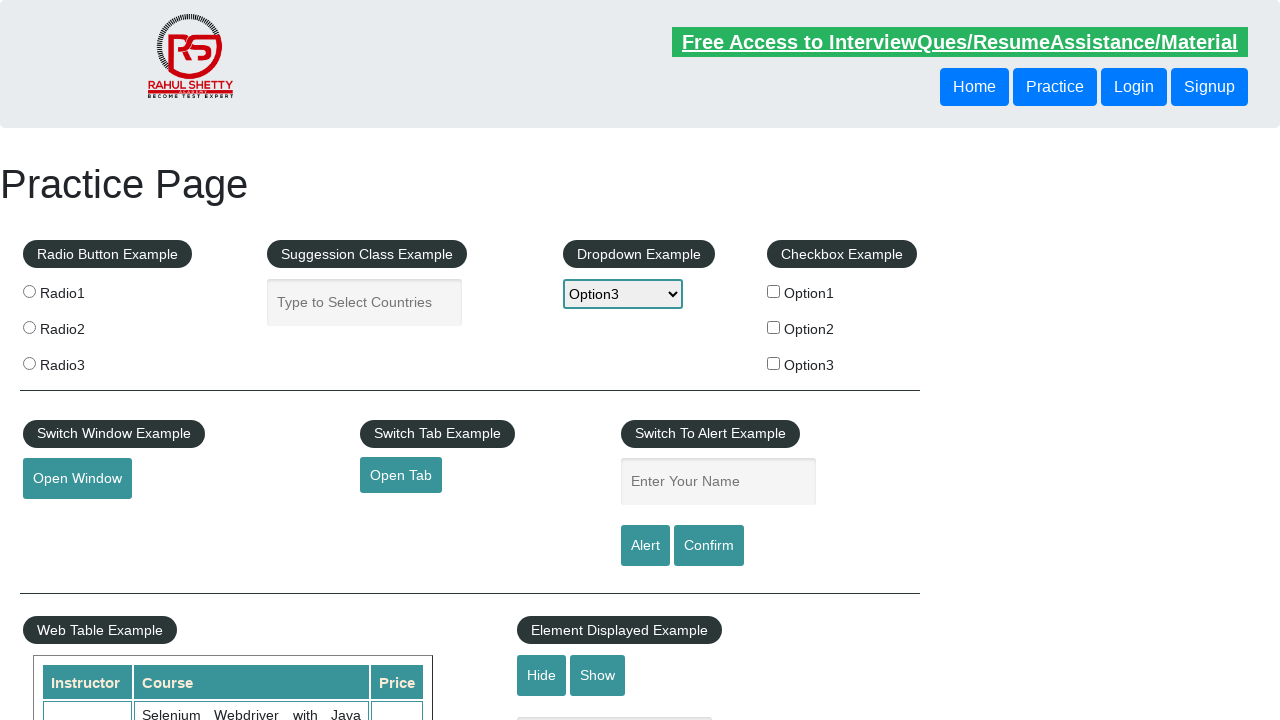

Selected dropdown option by visible text 'Option1' on #dropdown-class-example
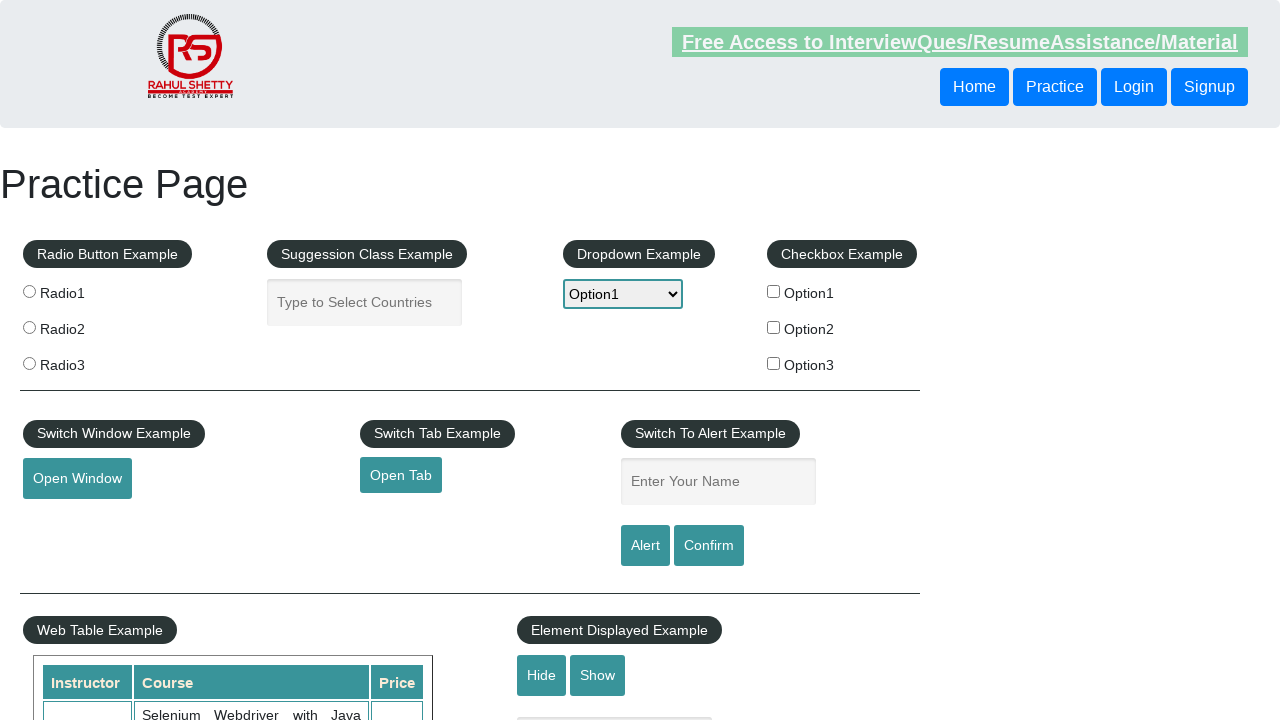

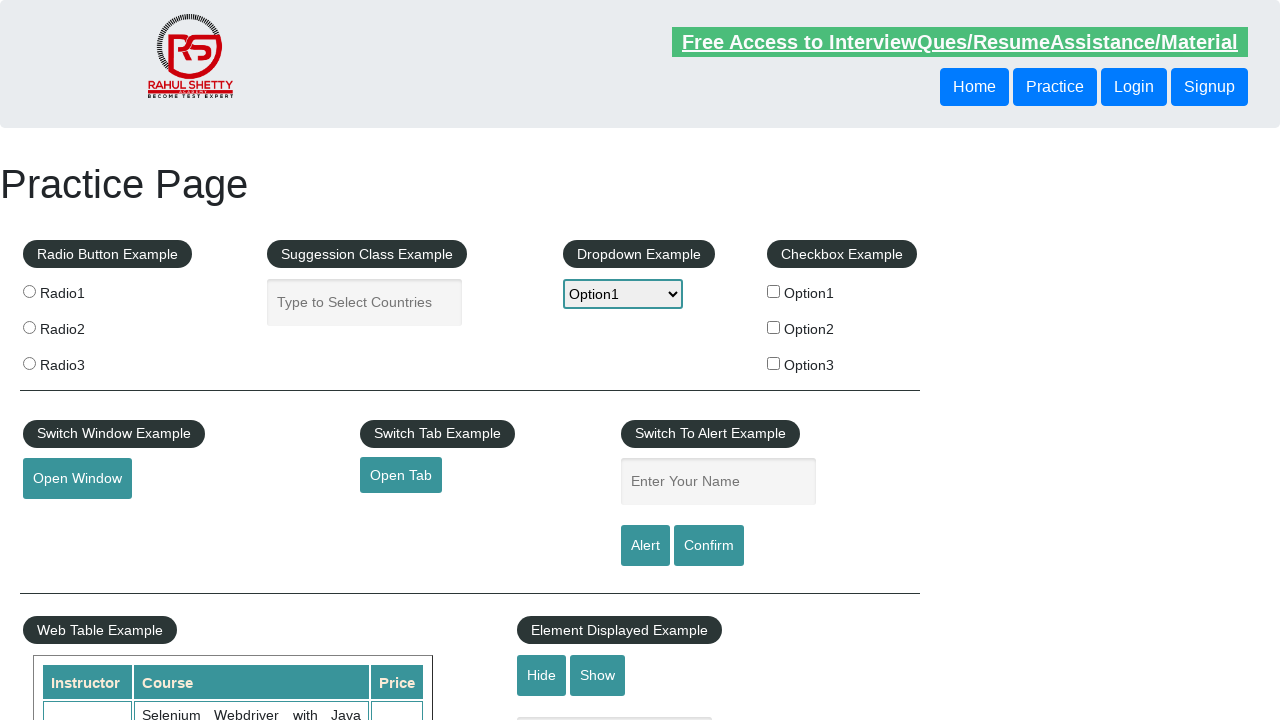